Tests alert handling on a practice page by clicking a button and waiting for an element to appear

Starting URL: http://seleniumpractise.blogspot.com/2019/01/alert-demo.html

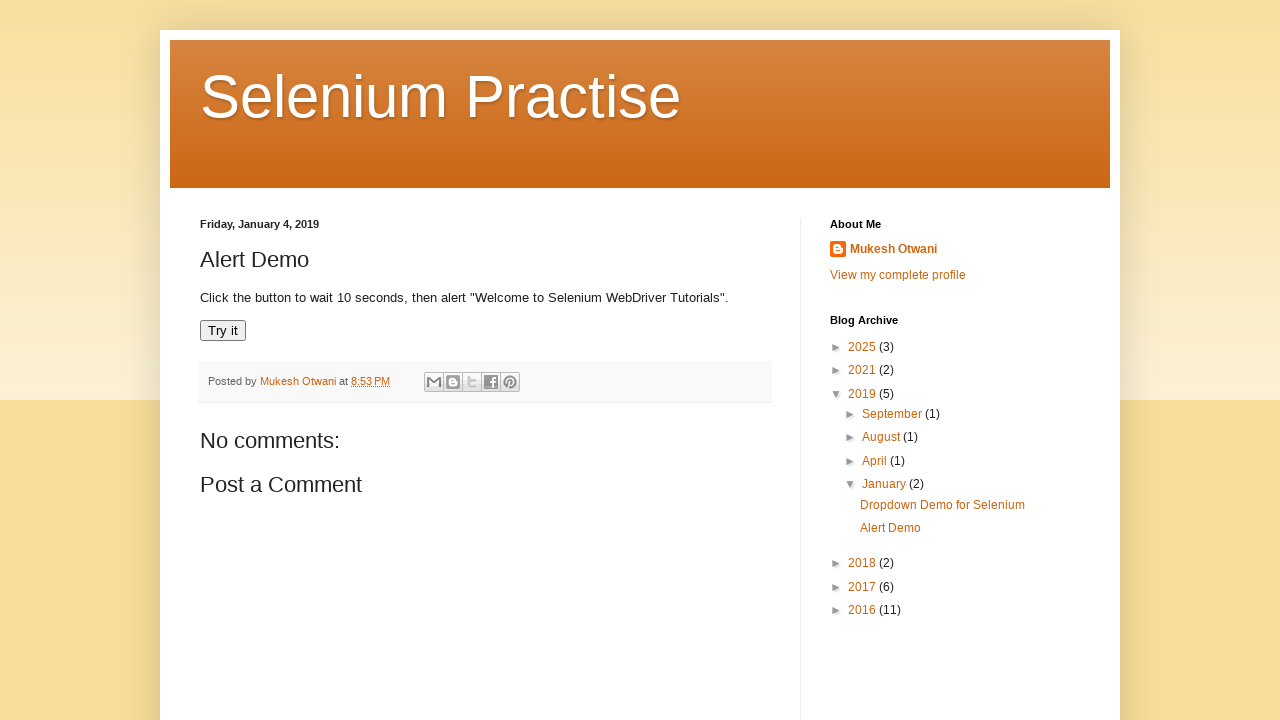

Clicked 'Try it' button to trigger alert/action at (223, 331) on xpath=//button[text()='Try it']
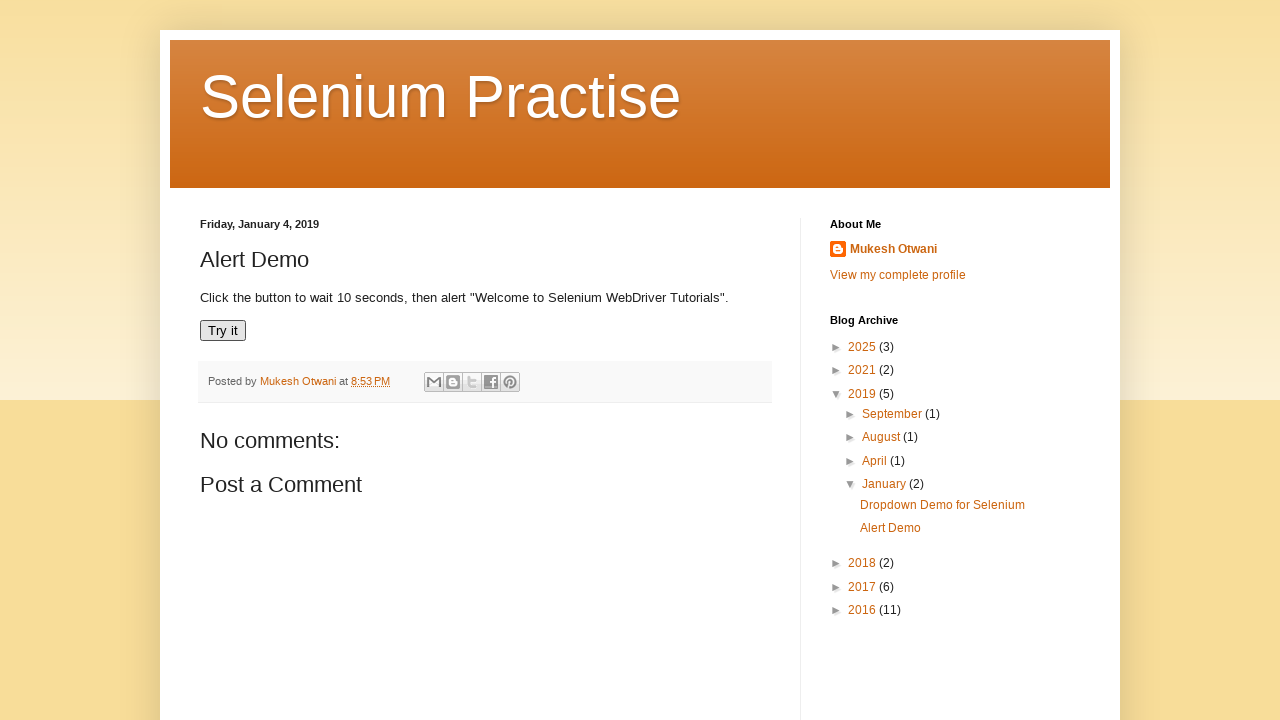

WebDriver element did not appear within timeout
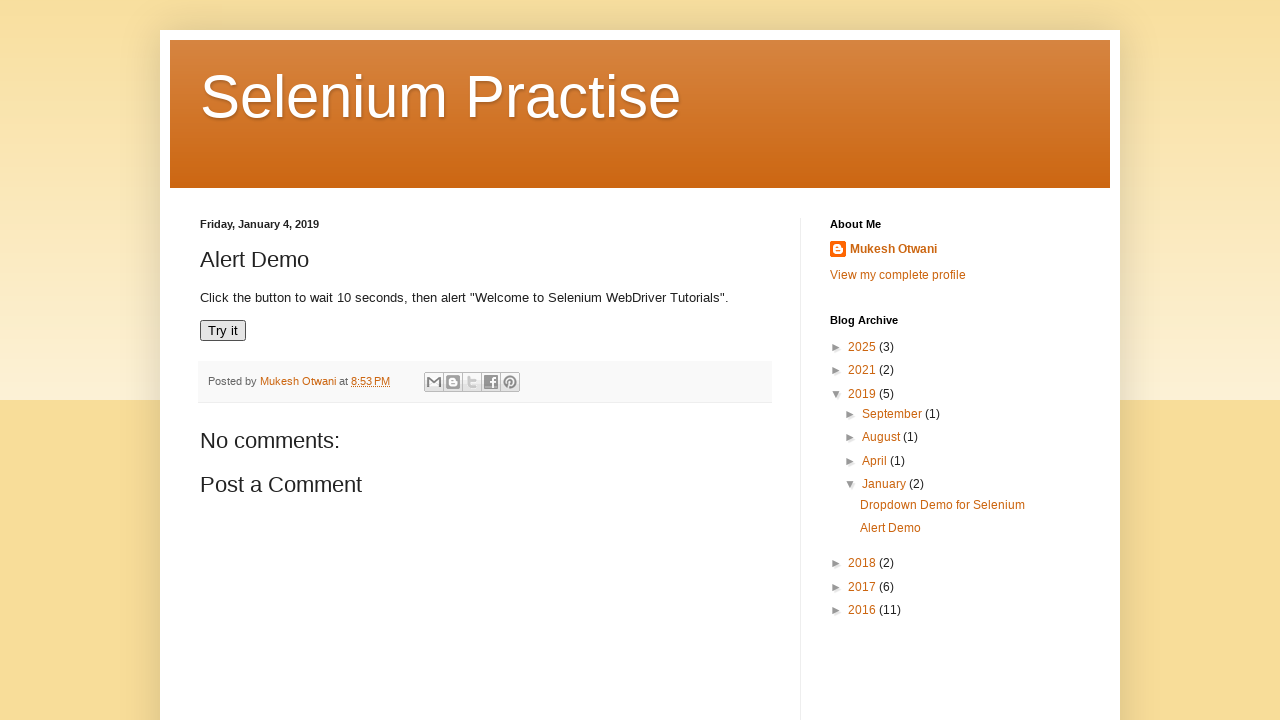

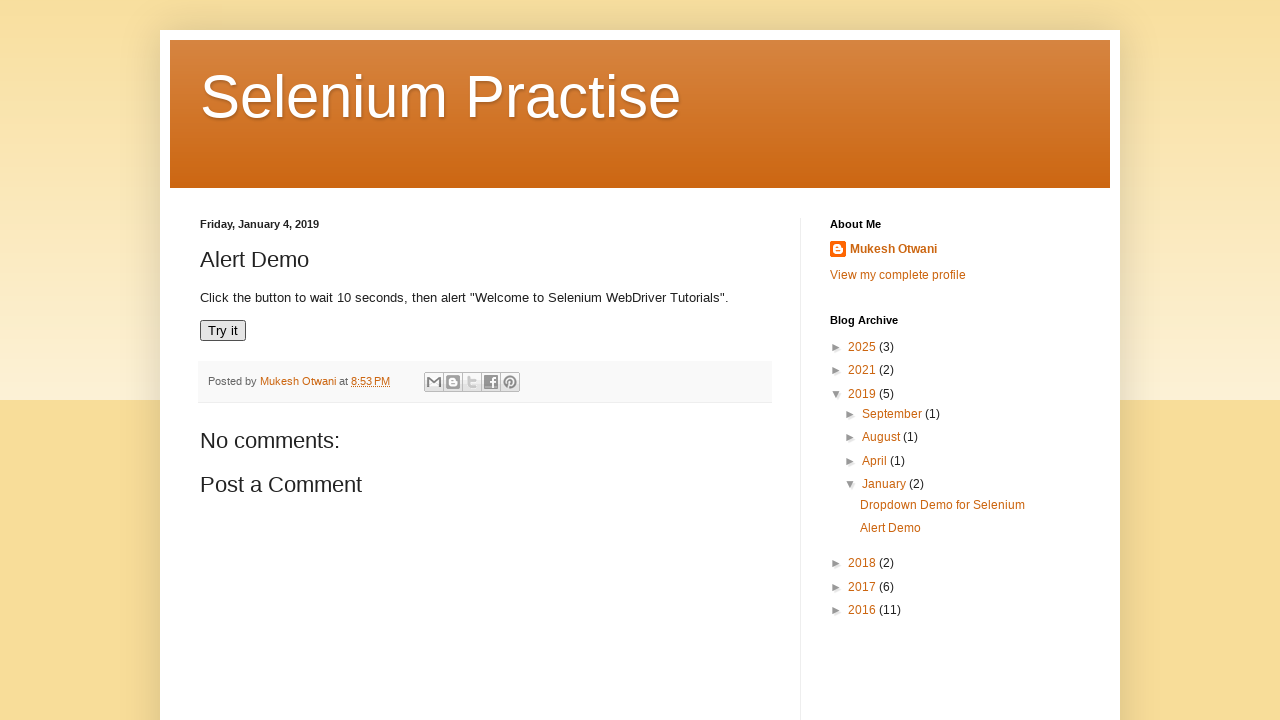